Tests navigation from Training Support homepage to About page by clicking the About Us link

Starting URL: https://v1.training-support.net

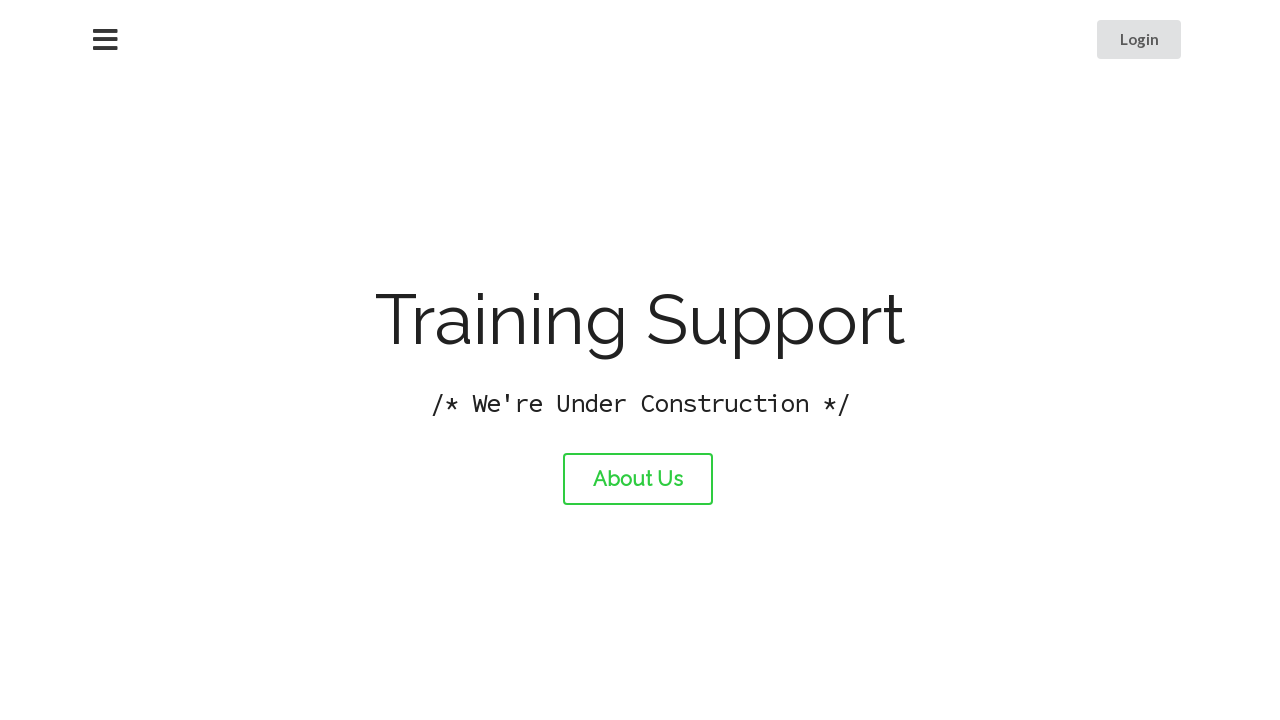

Clicked the About Us link at (638, 479) on #about-link
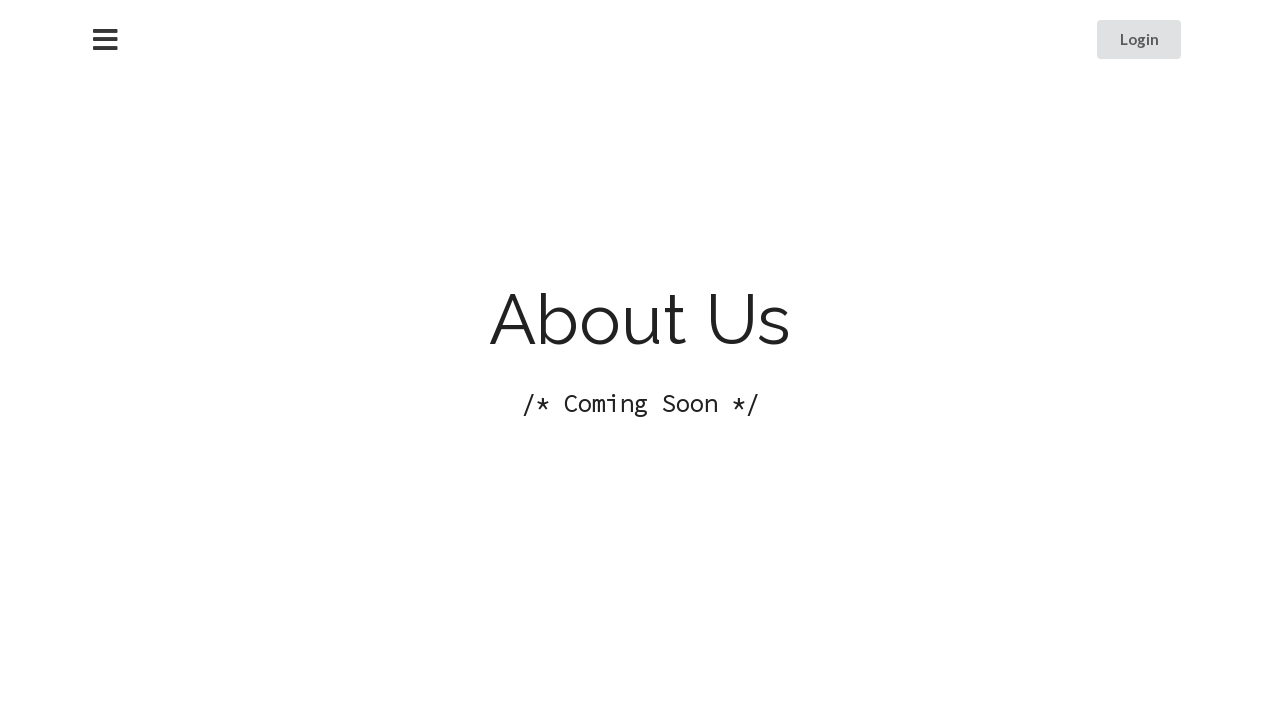

Waited for page to reach networkidle state
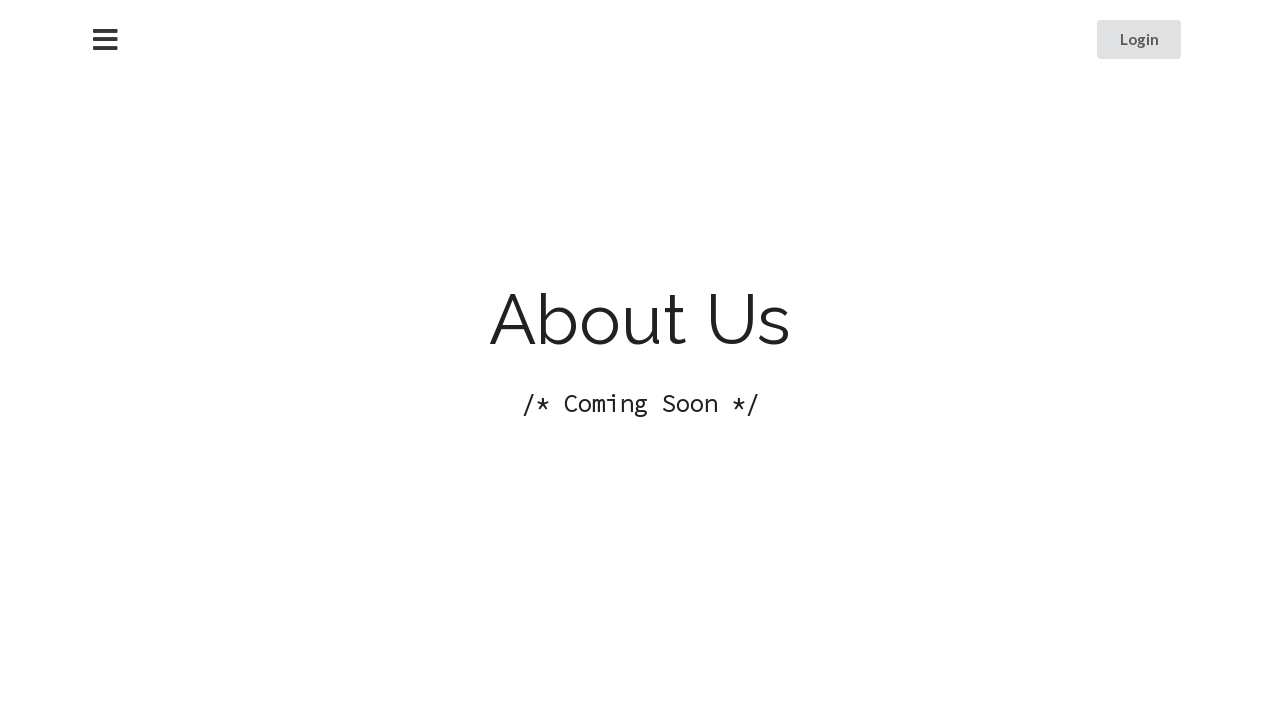

Verified page title is 'About Training Support'
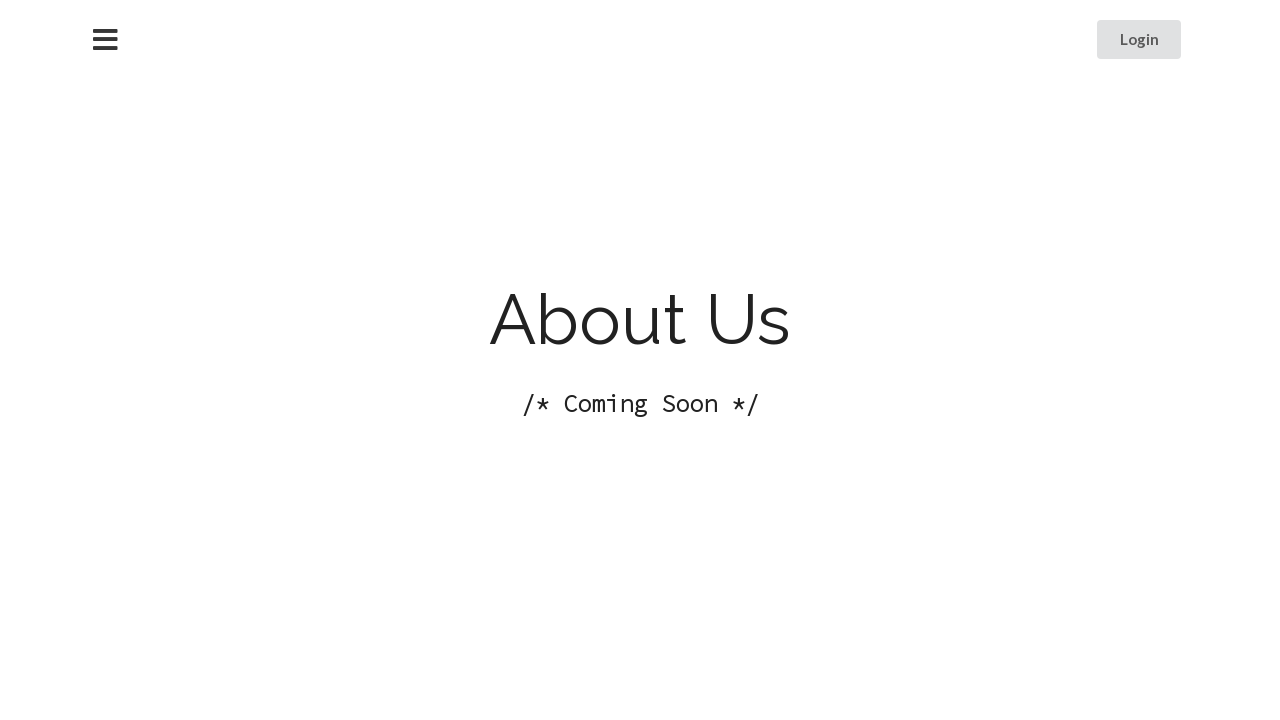

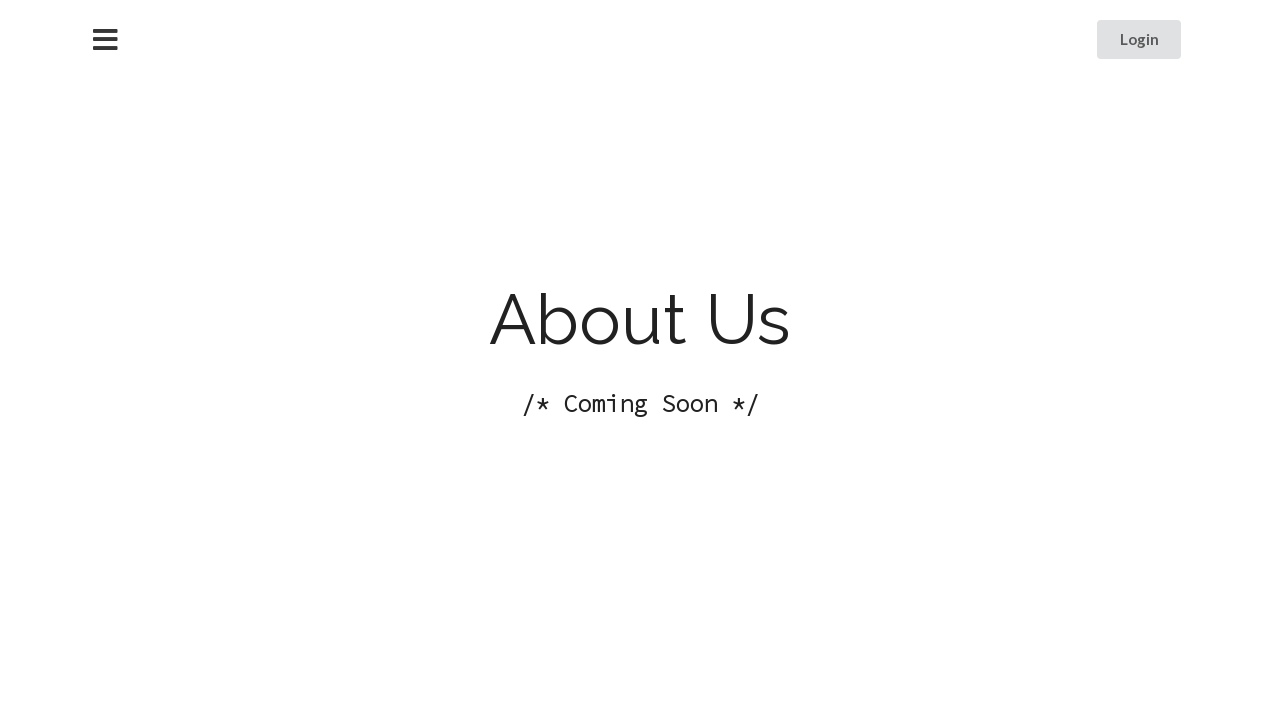